Tests a dynamic loading page by clicking the start button, waiting for the finish element to appear, and verifying the displayed text says "Hello World!"

Starting URL: http://the-internet.herokuapp.com/dynamic_loading/2

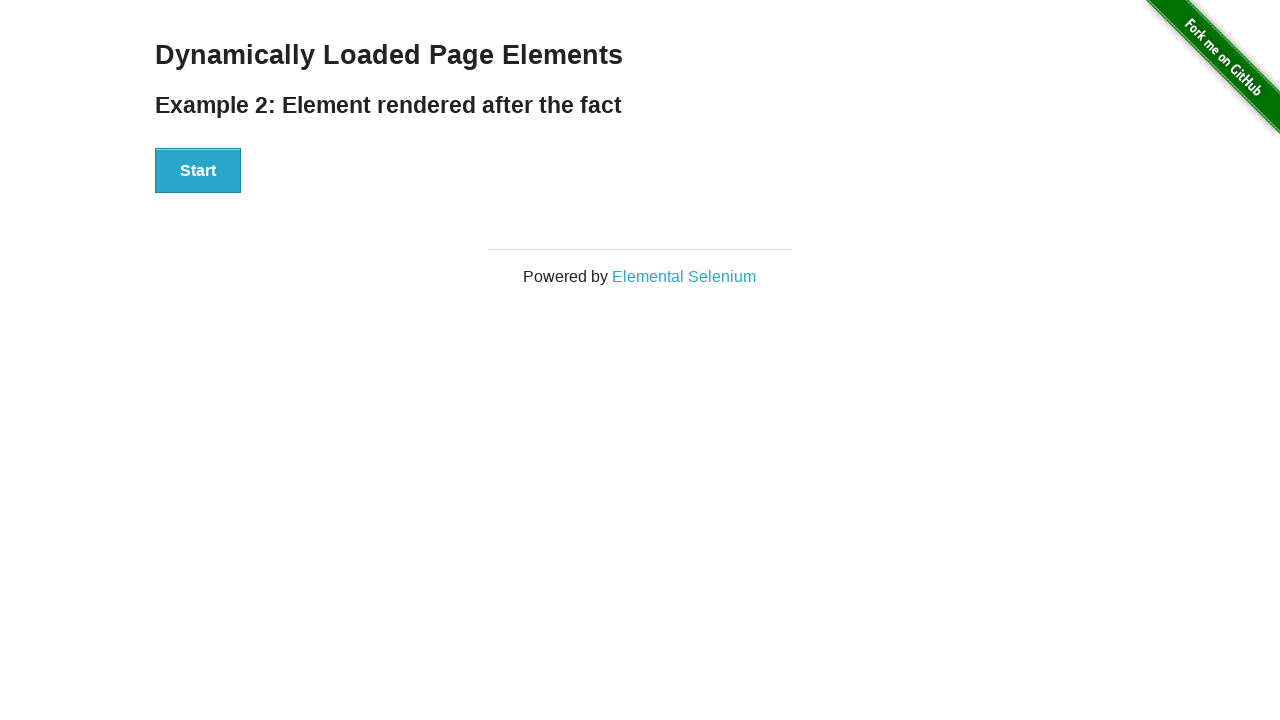

Navigated to dynamic loading page
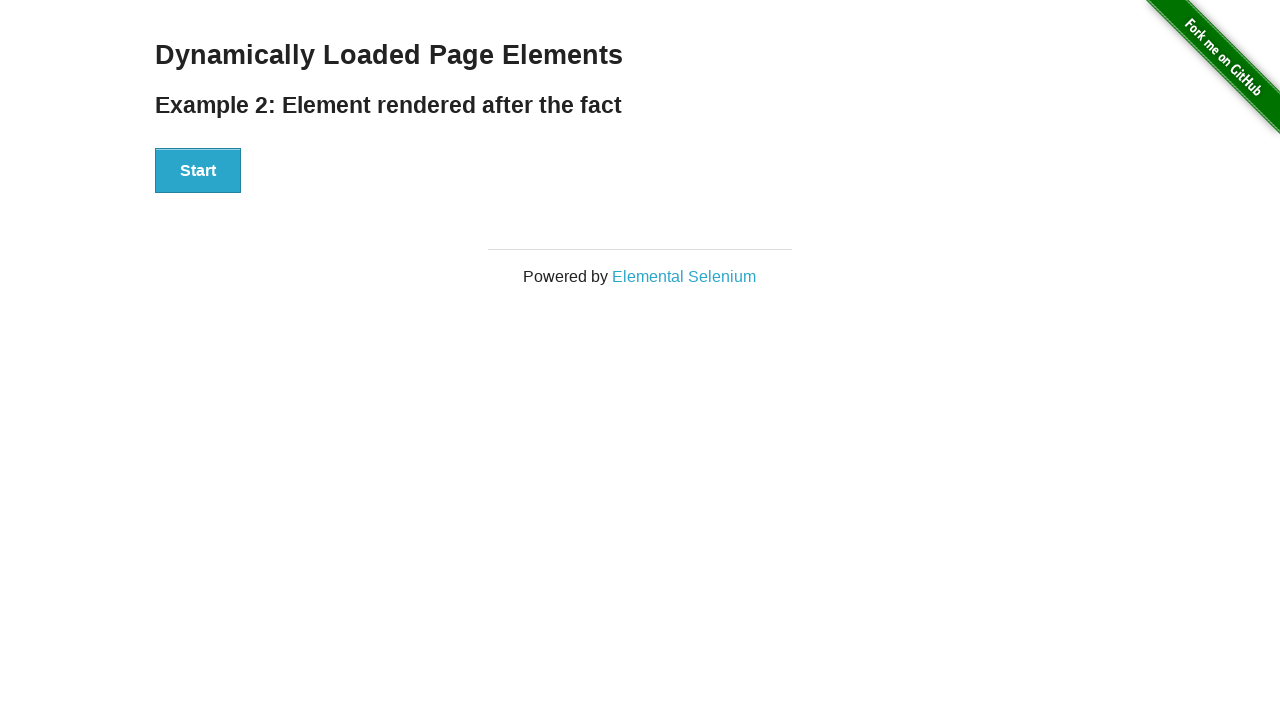

Clicked the start button at (198, 171) on #start button
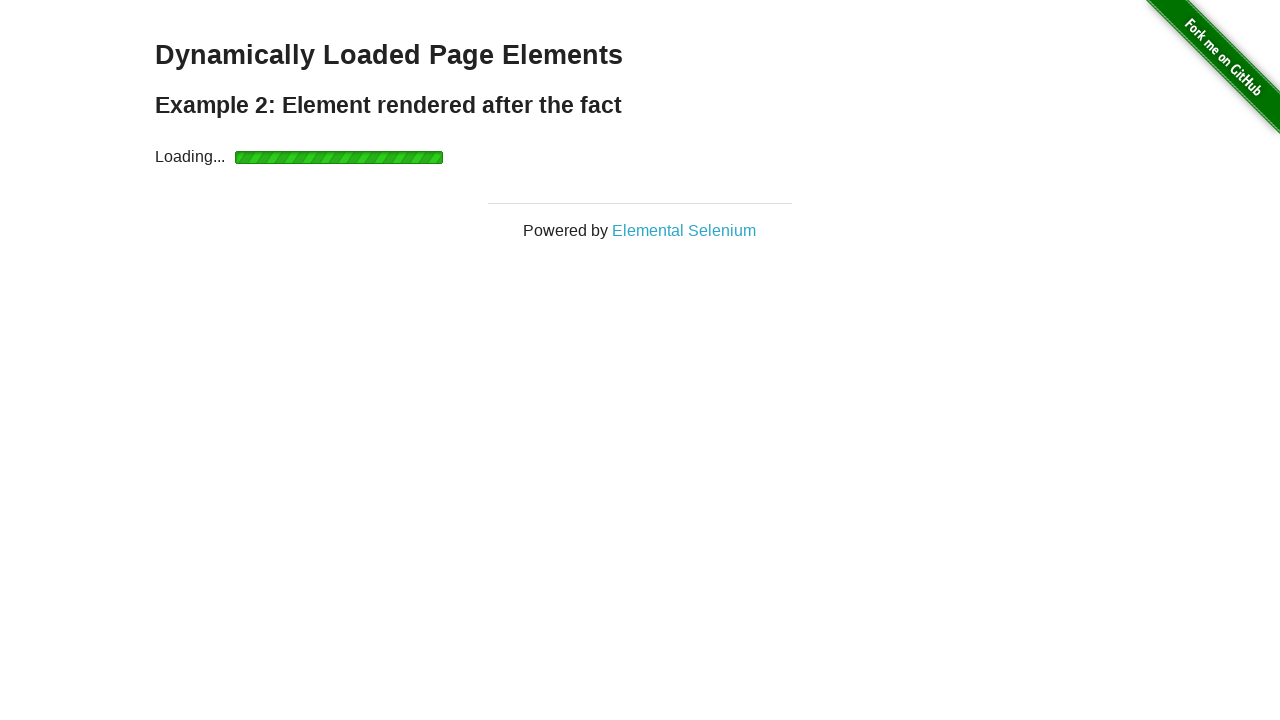

Finish element appeared after dynamic loading
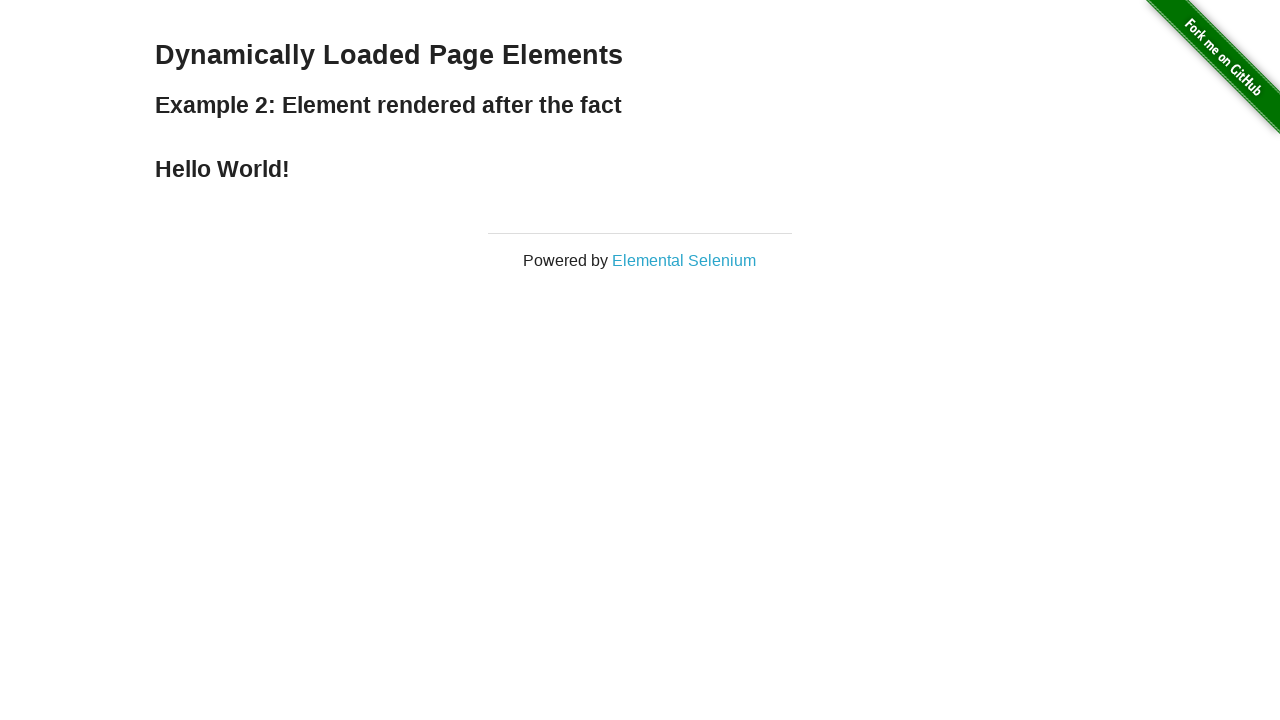

Retrieved finish element text content
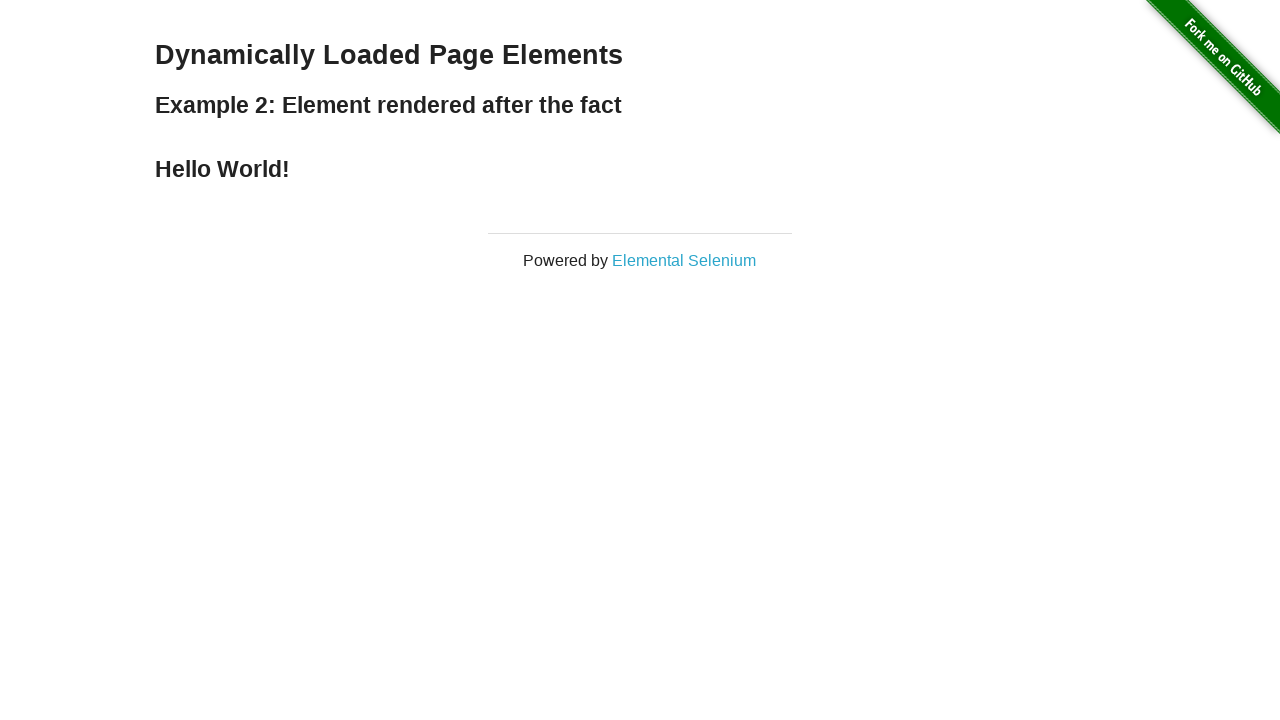

Verified finish text equals 'Hello World!'
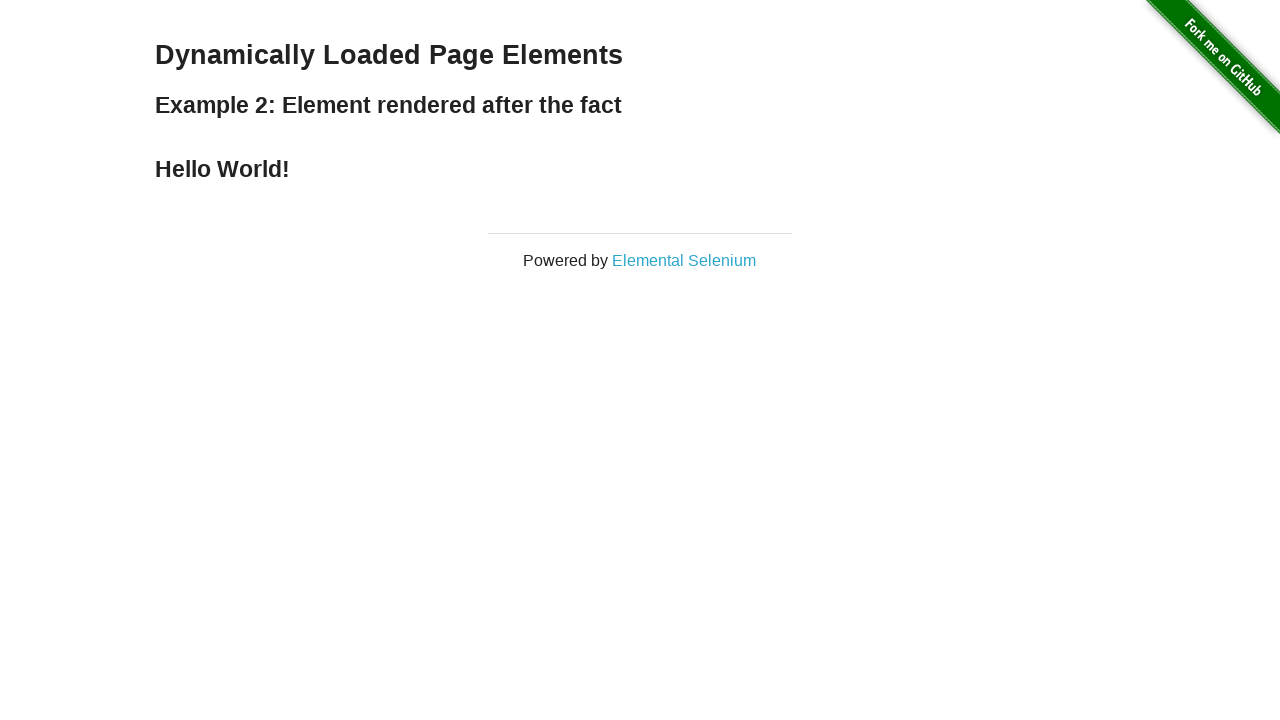

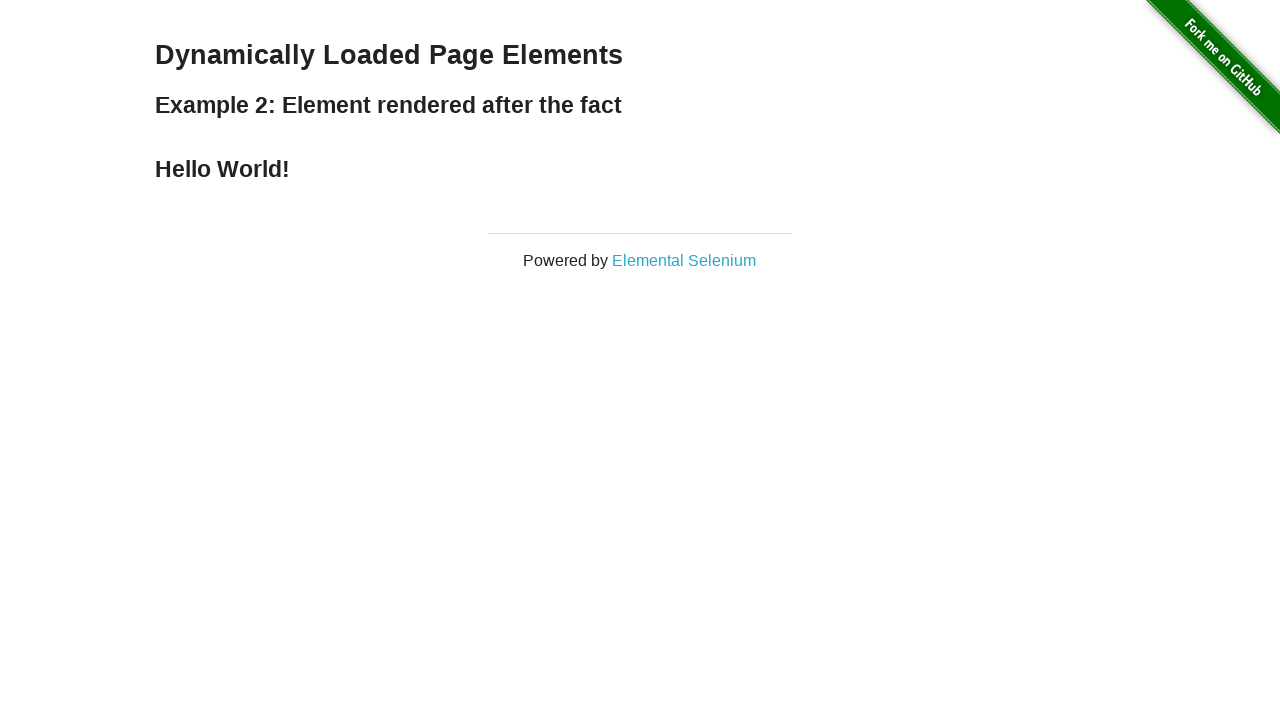